Tests autocomplete text input by entering "United States" into the autocomplete field

Starting URL: http://www.qaclickacademy.com/practice.php

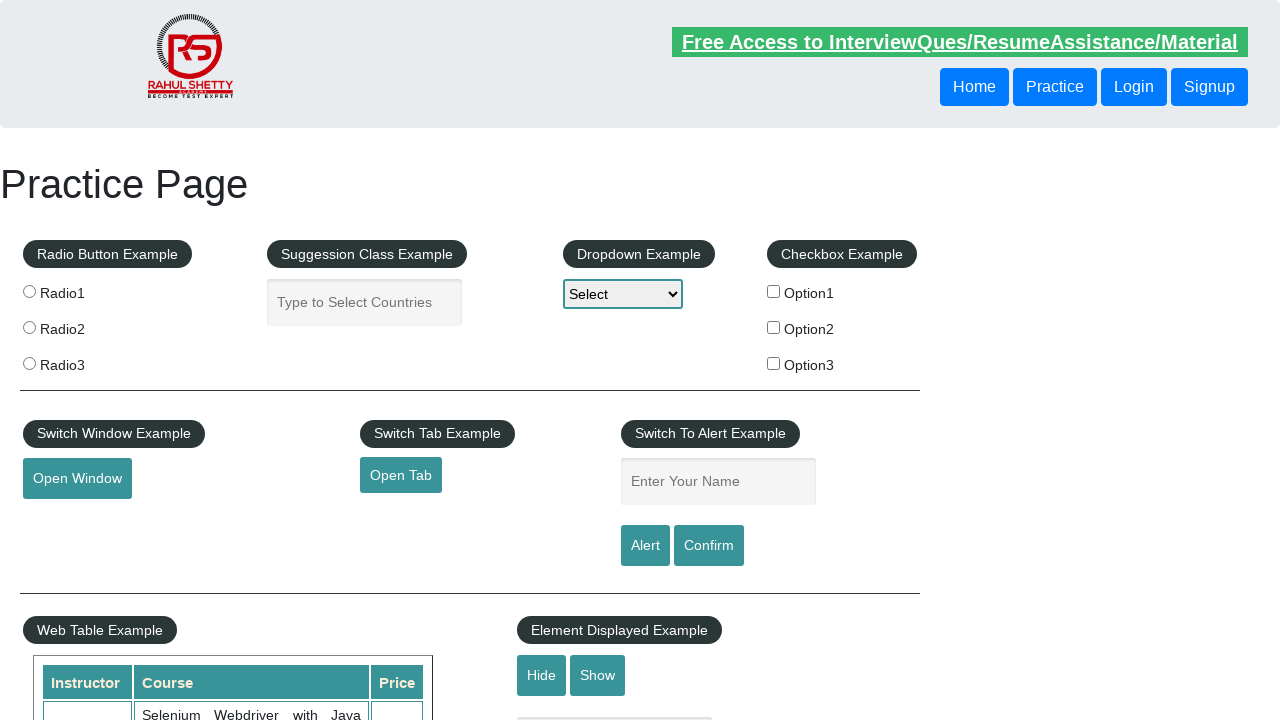

Navigated to http://www.qaclickacademy.com/practice.php
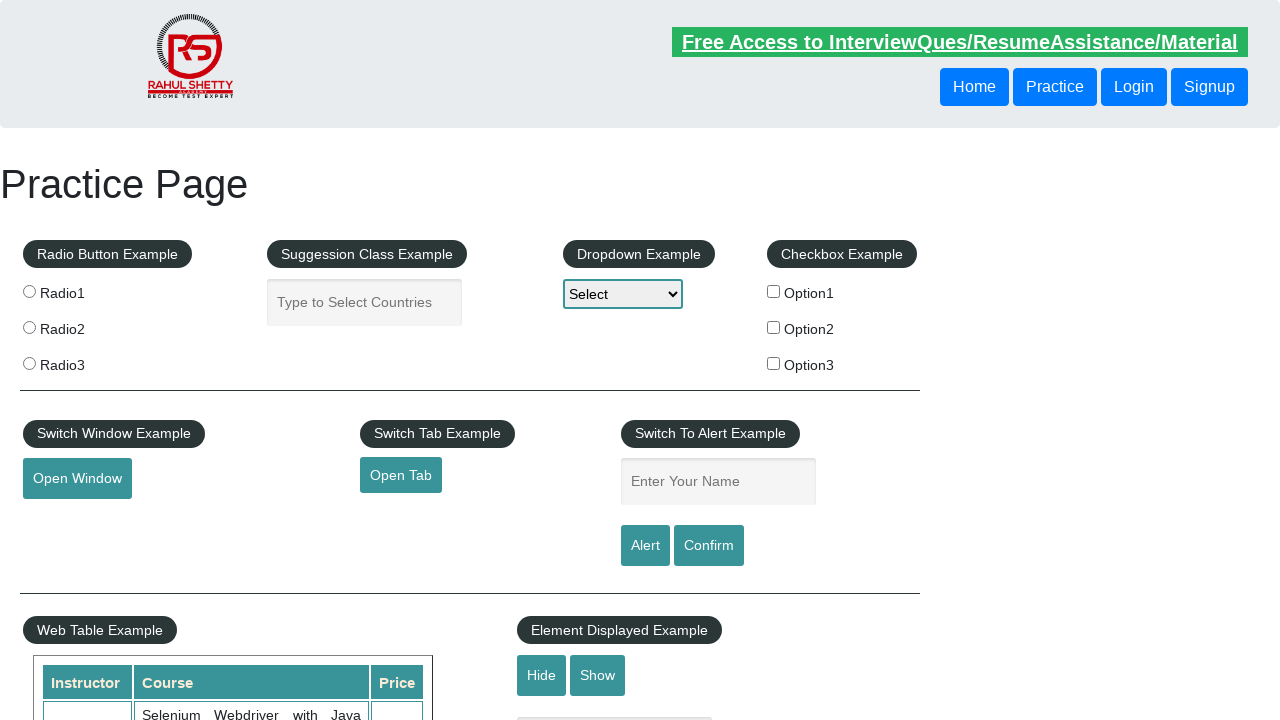

Entered 'United States' into the autocomplete field on #autocomplete
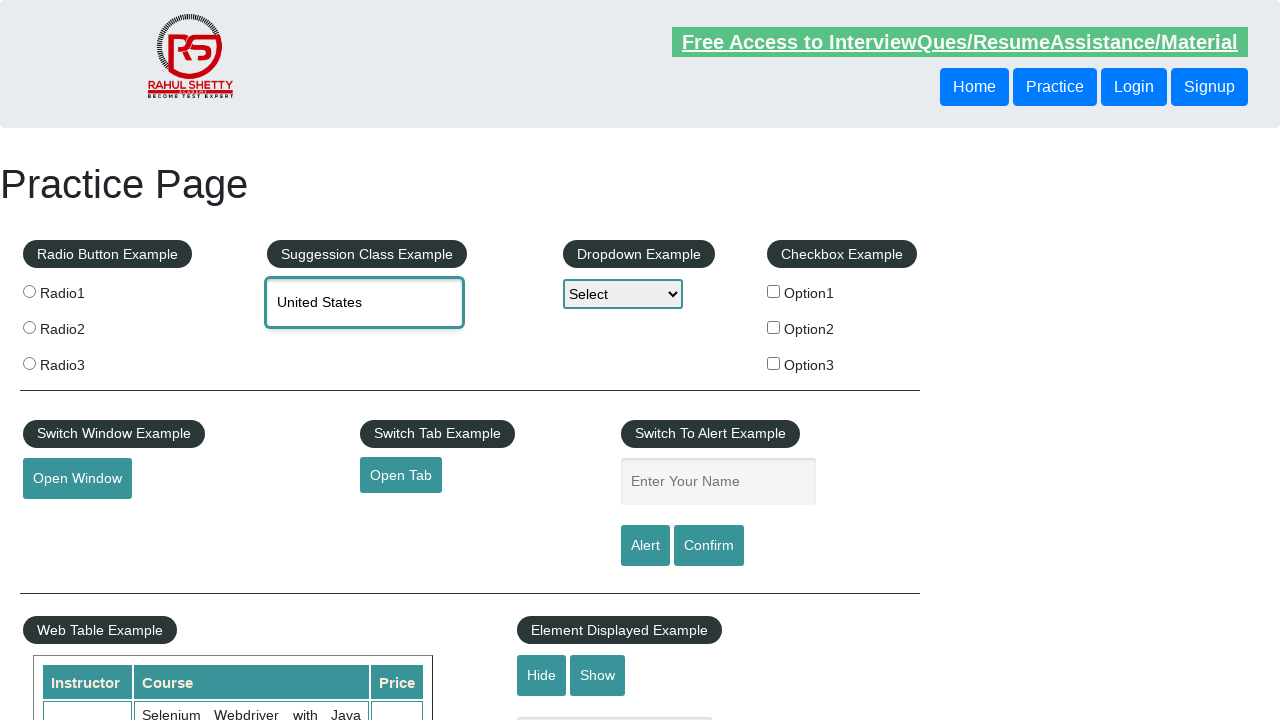

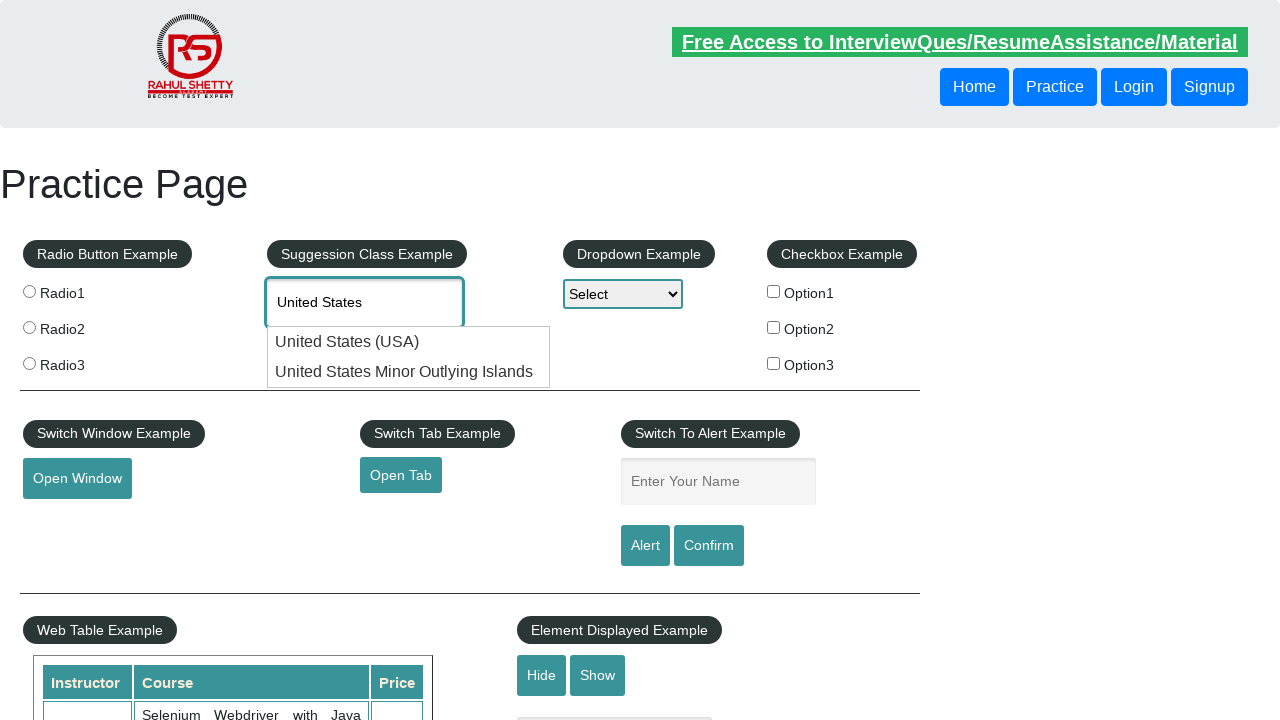